Tests that other controls are hidden when editing a todo item

Starting URL: https://demo.playwright.dev/todomvc

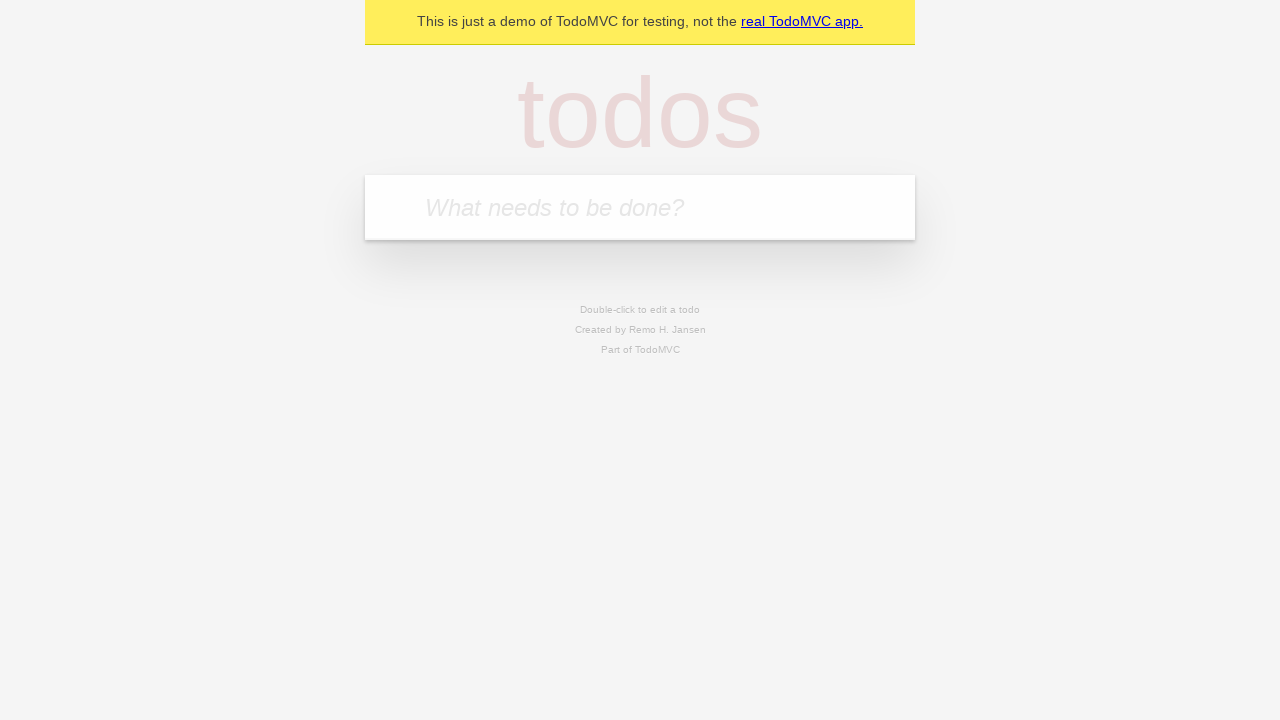

Filled todo input with 'buy some cheese' on internal:attr=[placeholder="What needs to be done?"i]
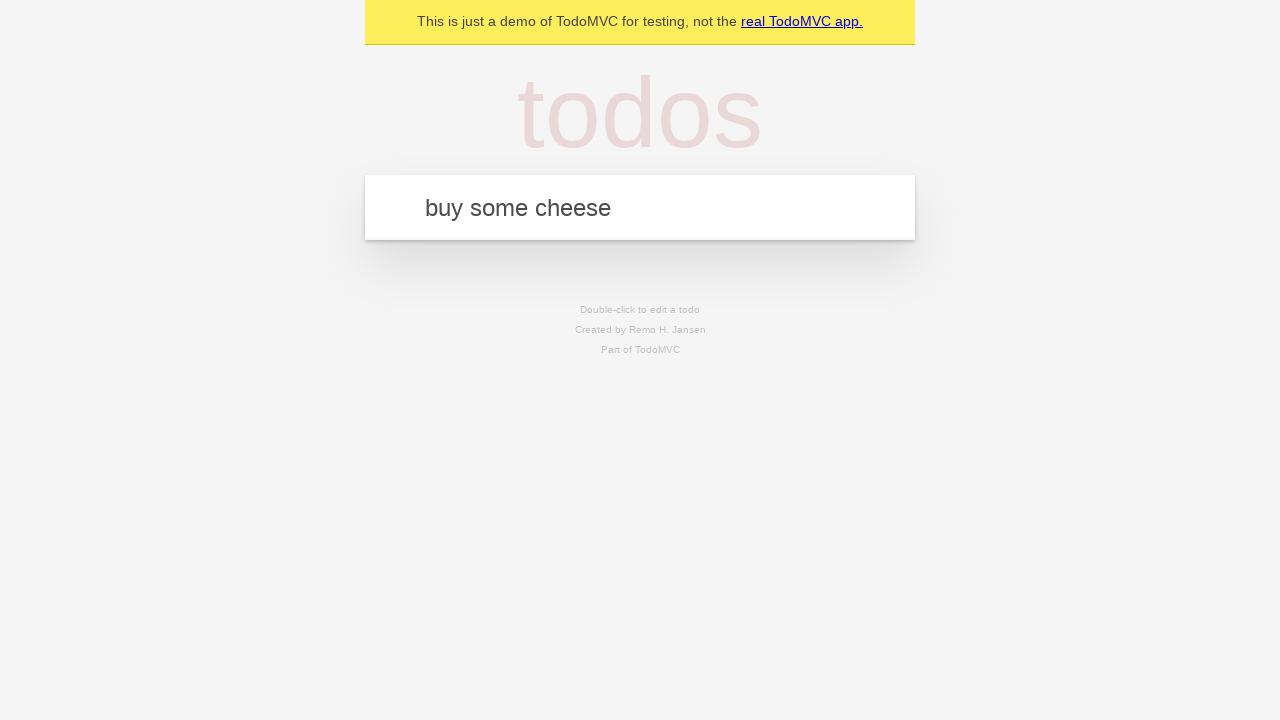

Pressed Enter to create first todo item on internal:attr=[placeholder="What needs to be done?"i]
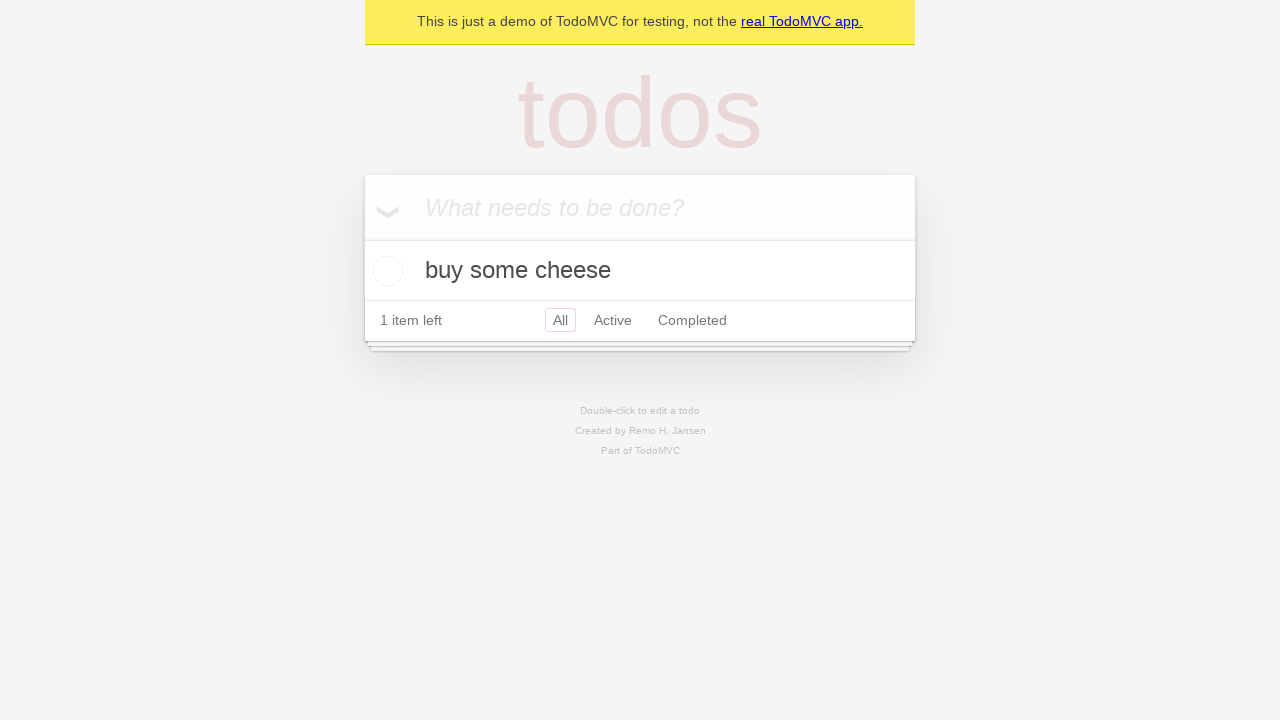

Filled todo input with 'feed the cat' on internal:attr=[placeholder="What needs to be done?"i]
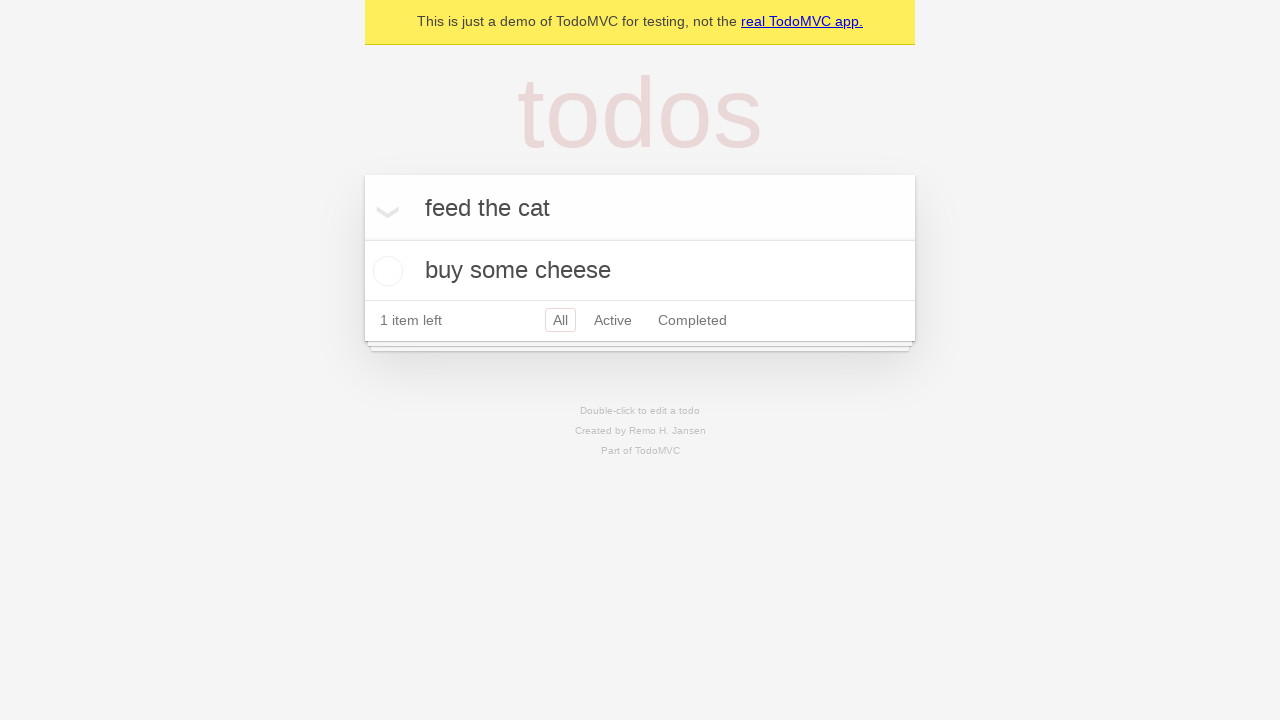

Pressed Enter to create second todo item on internal:attr=[placeholder="What needs to be done?"i]
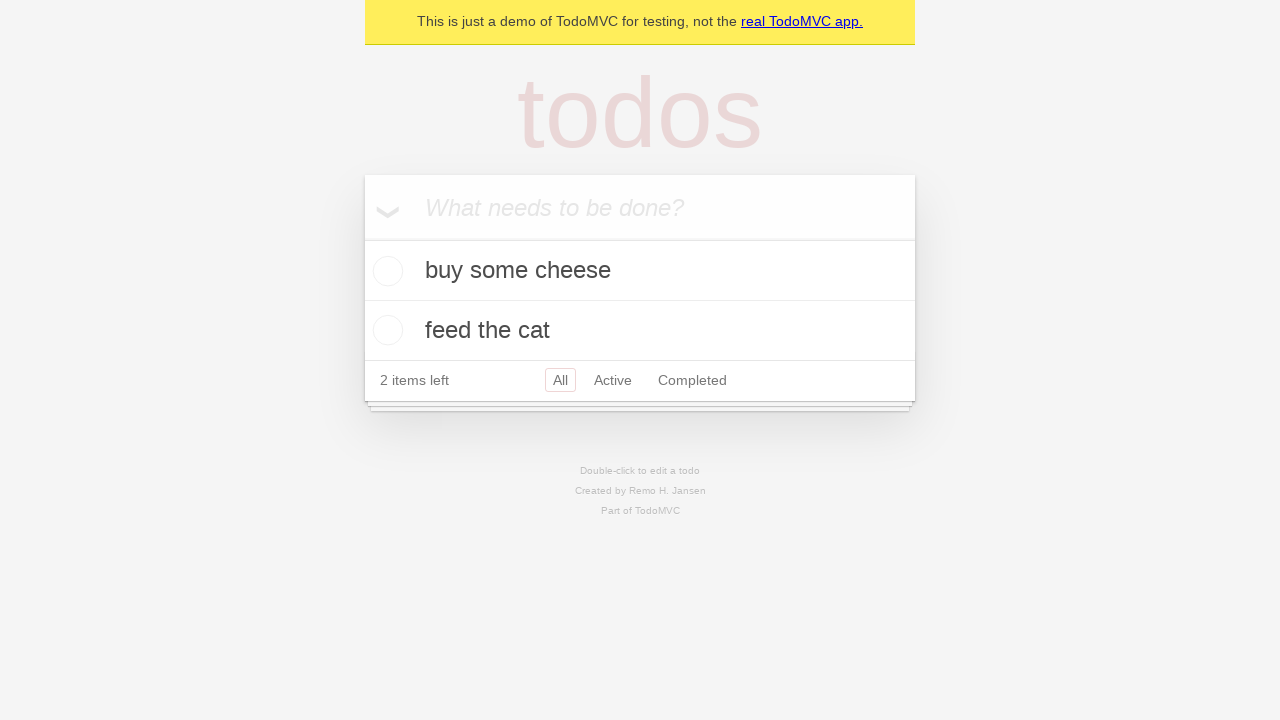

Filled todo input with 'book a doctors appointment' on internal:attr=[placeholder="What needs to be done?"i]
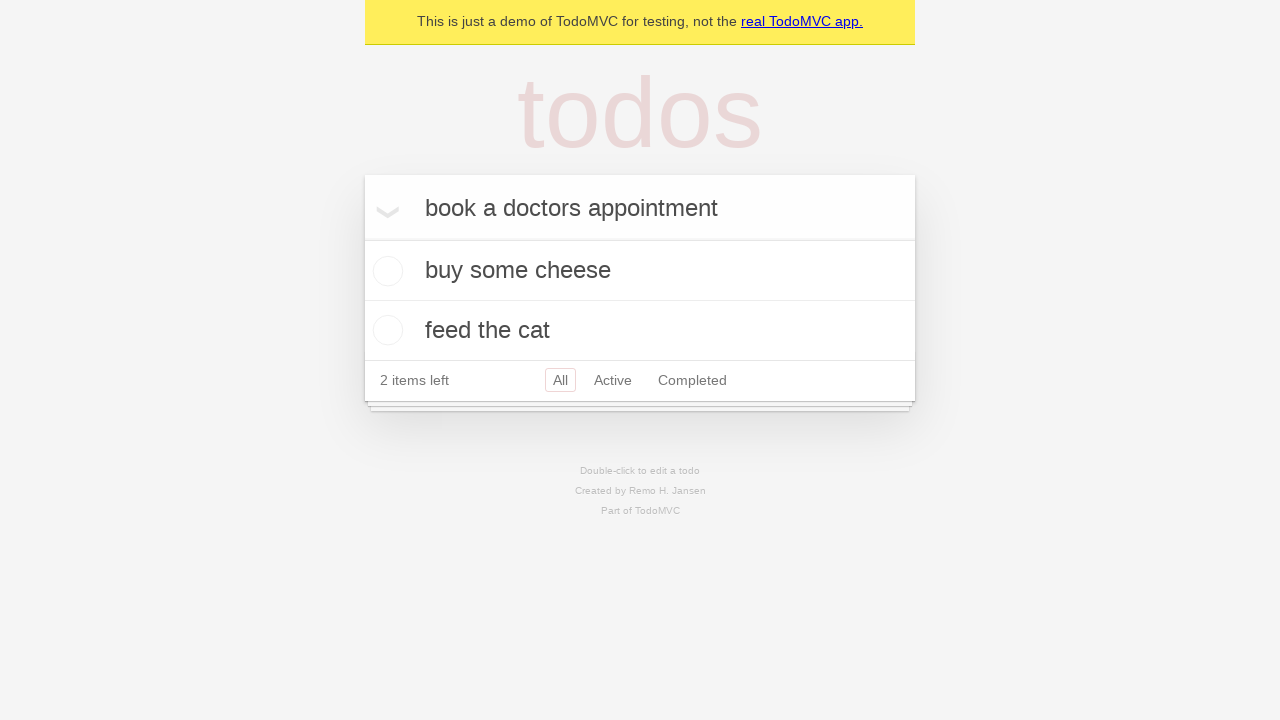

Pressed Enter to create third todo item on internal:attr=[placeholder="What needs to be done?"i]
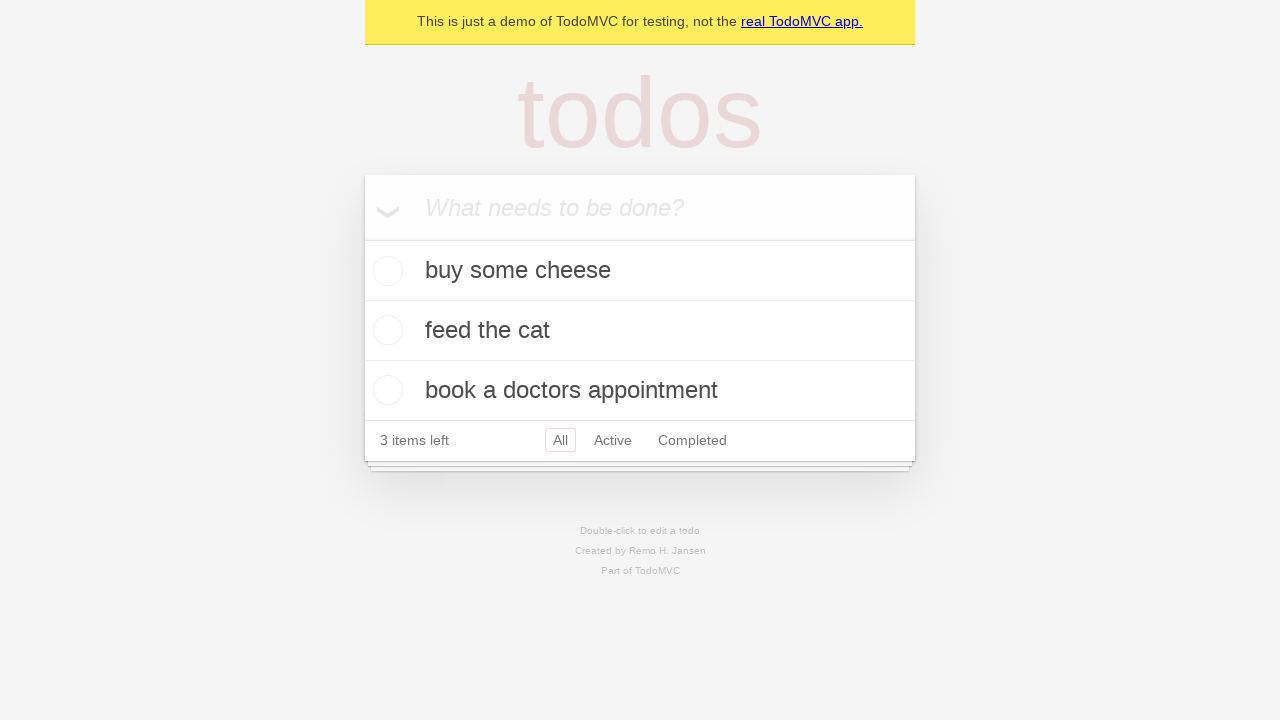

Waited for all three todo items to appear
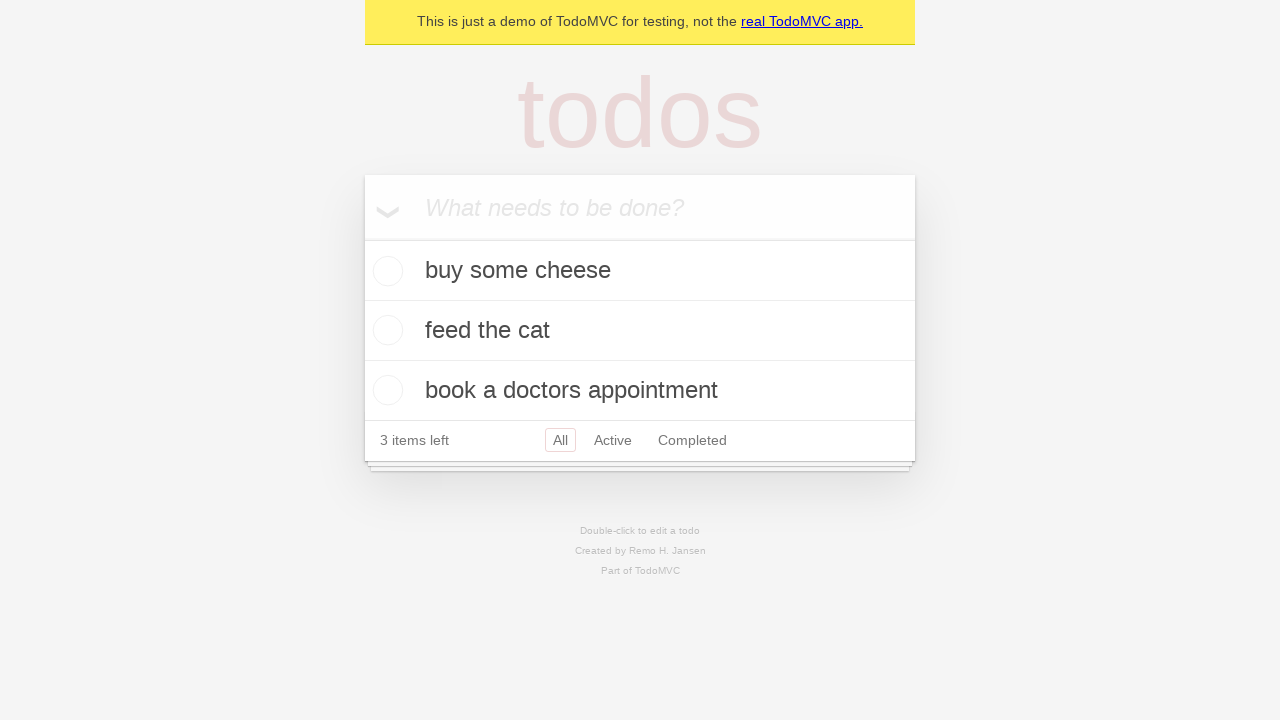

Located the second todo item for editing
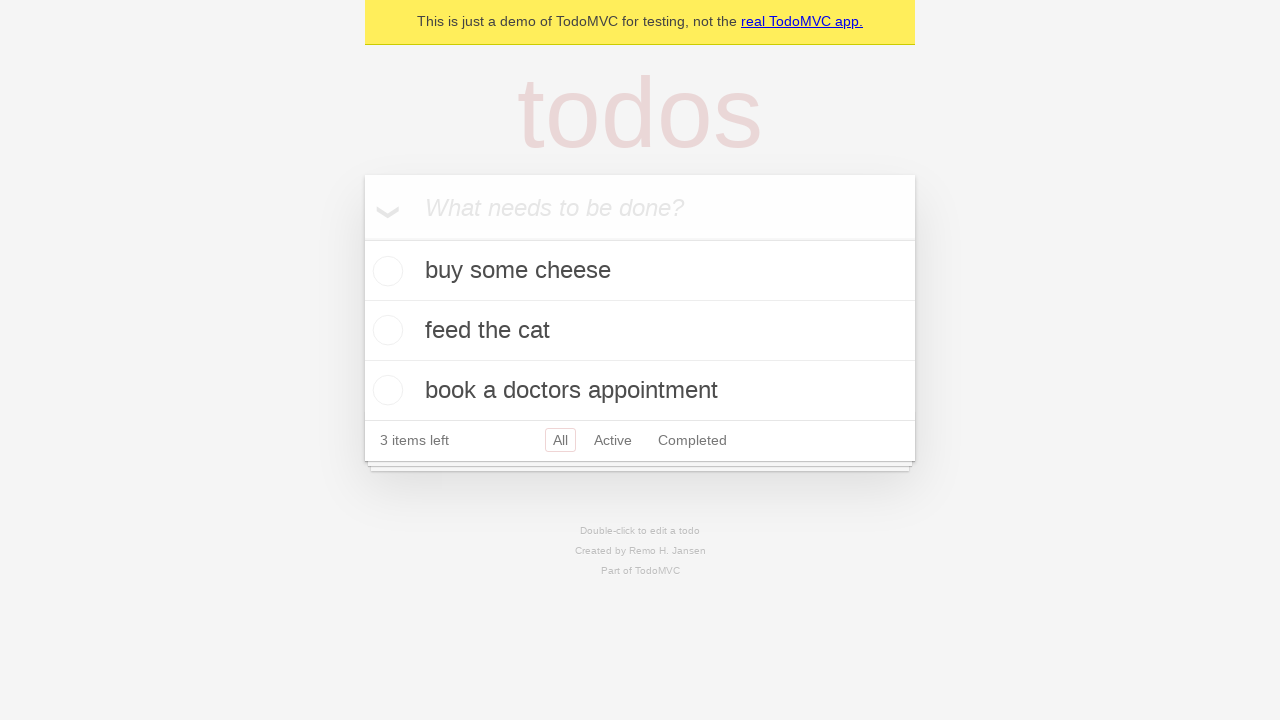

Double-clicked todo item to enter edit mode at (640, 331) on internal:testid=[data-testid="todo-item"s] >> nth=1
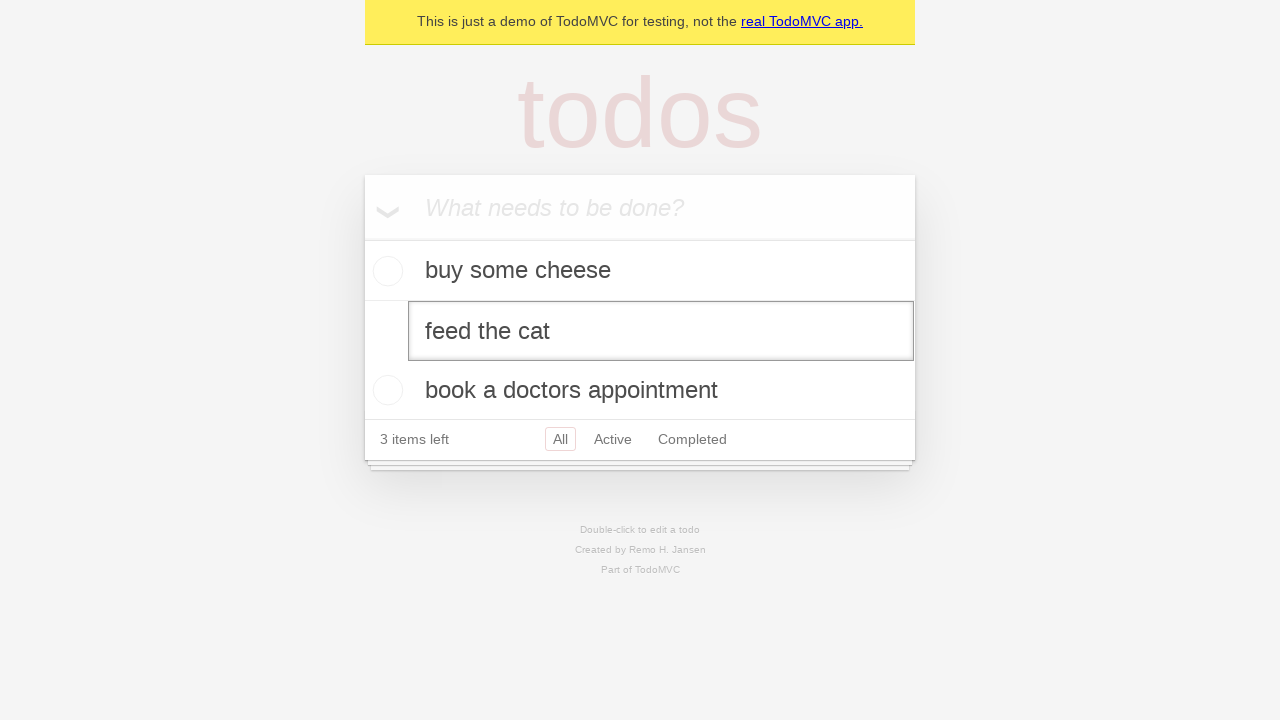

Waited for edit textbox to appear - other controls should now be hidden
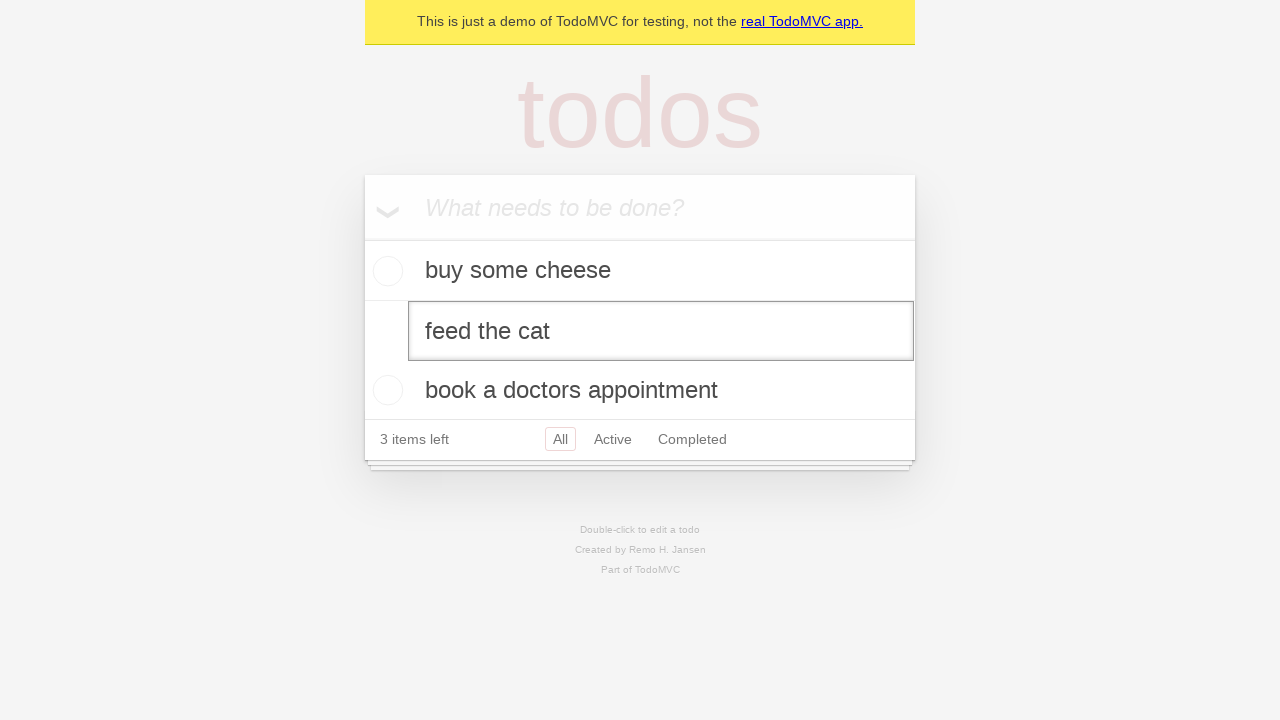

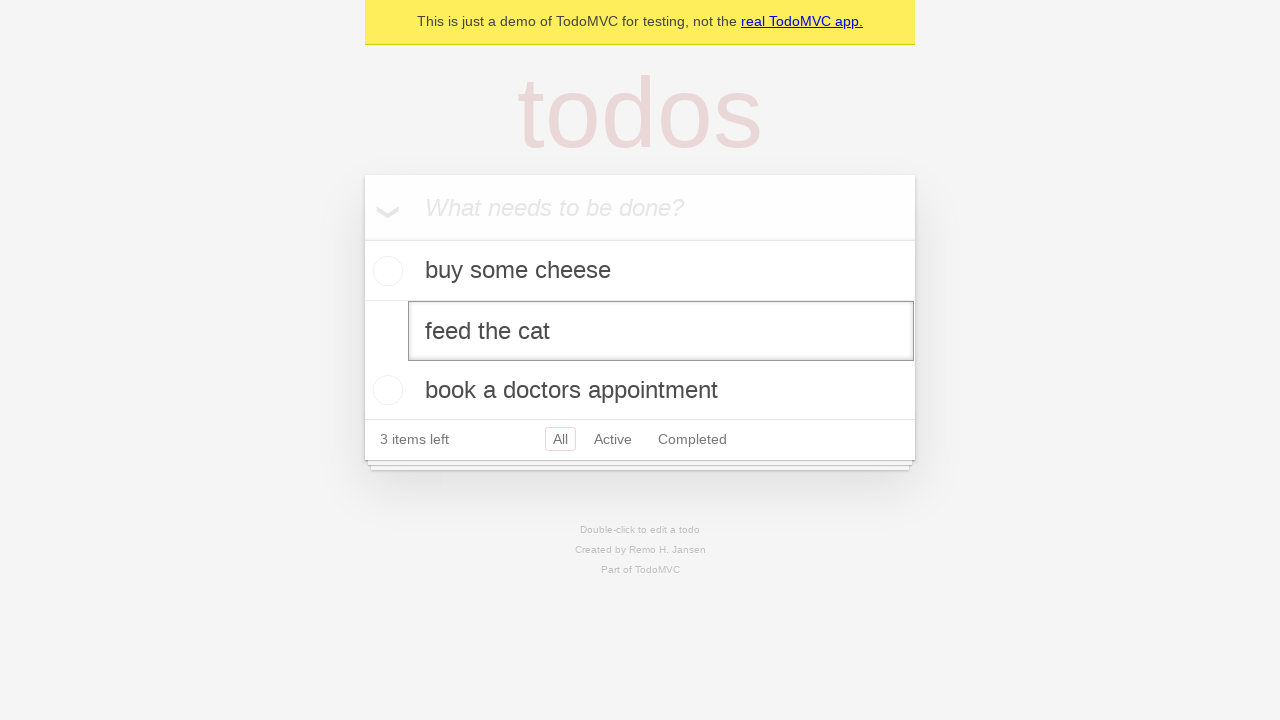